Tests JavaScript alert handling by triggering alerts and accepting/dismissing them

Starting URL: http://the-internet.herokuapp.com/javascript_alerts

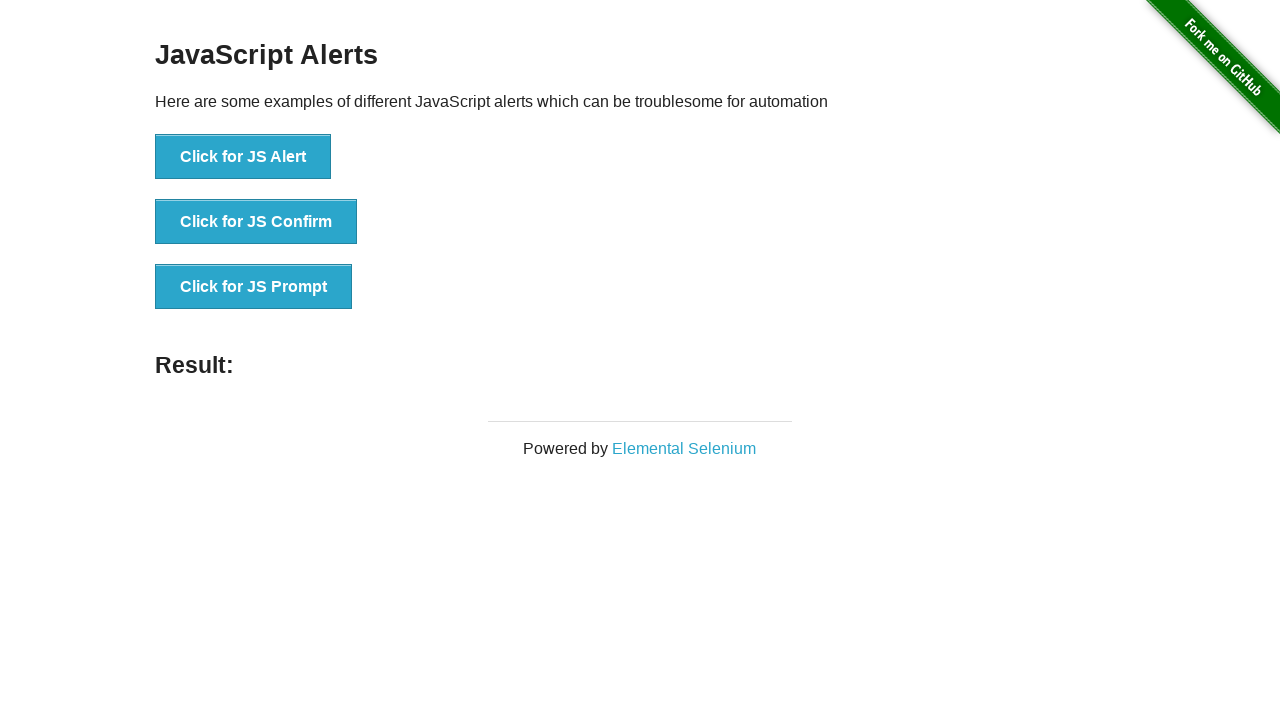

Clicked first button to trigger JavaScript alert at (243, 157) on xpath=(//button)[1]
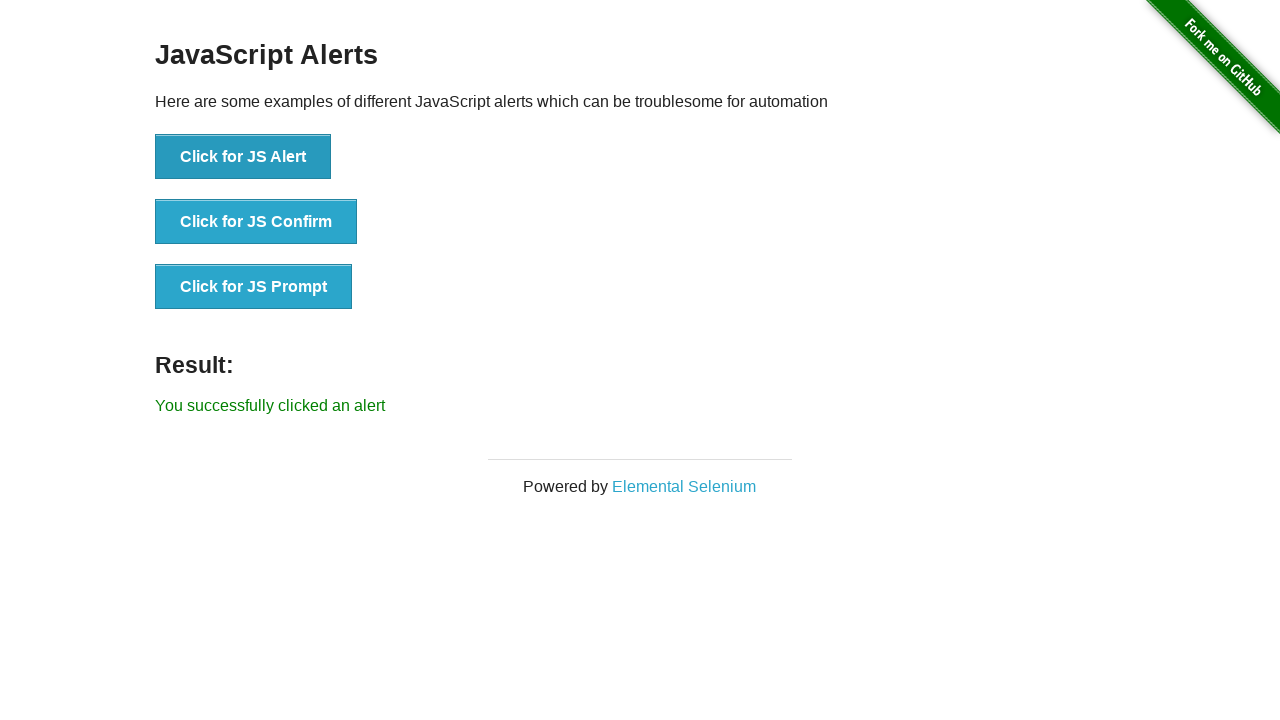

Set up dialog handler to accept alerts
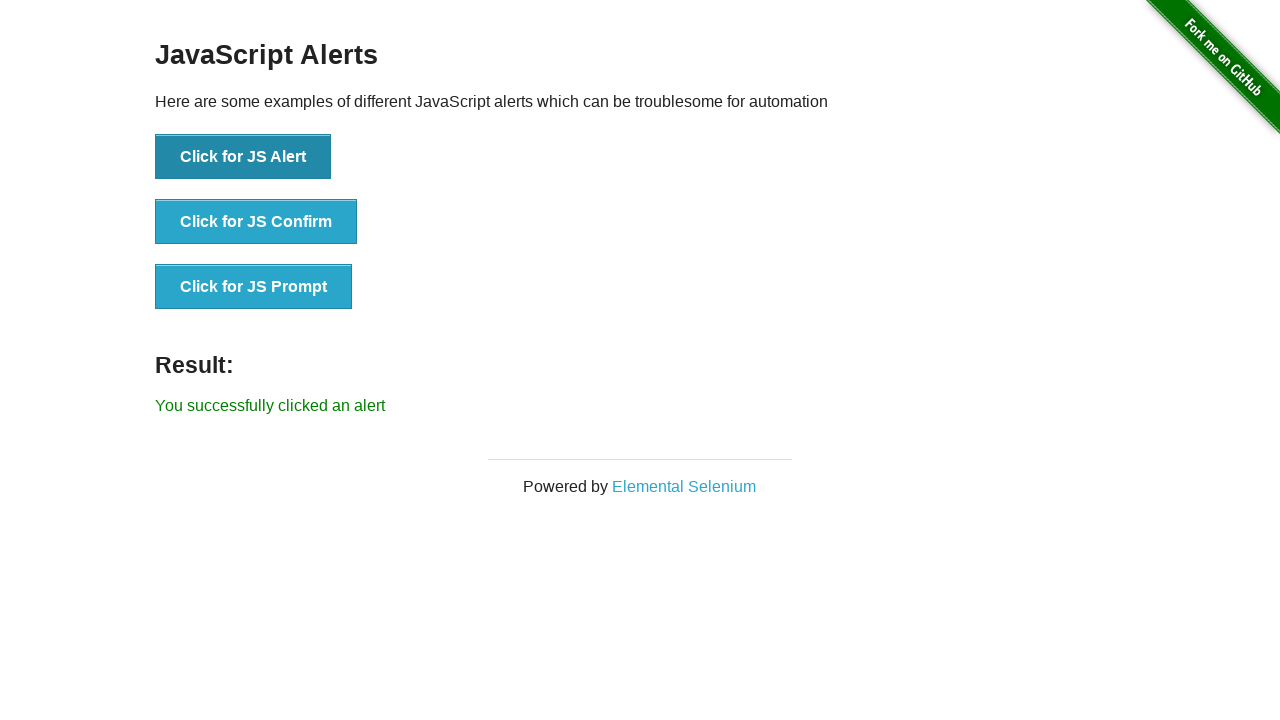

Clicked first button and accepted the alert at (243, 157) on xpath=(//button)[1]
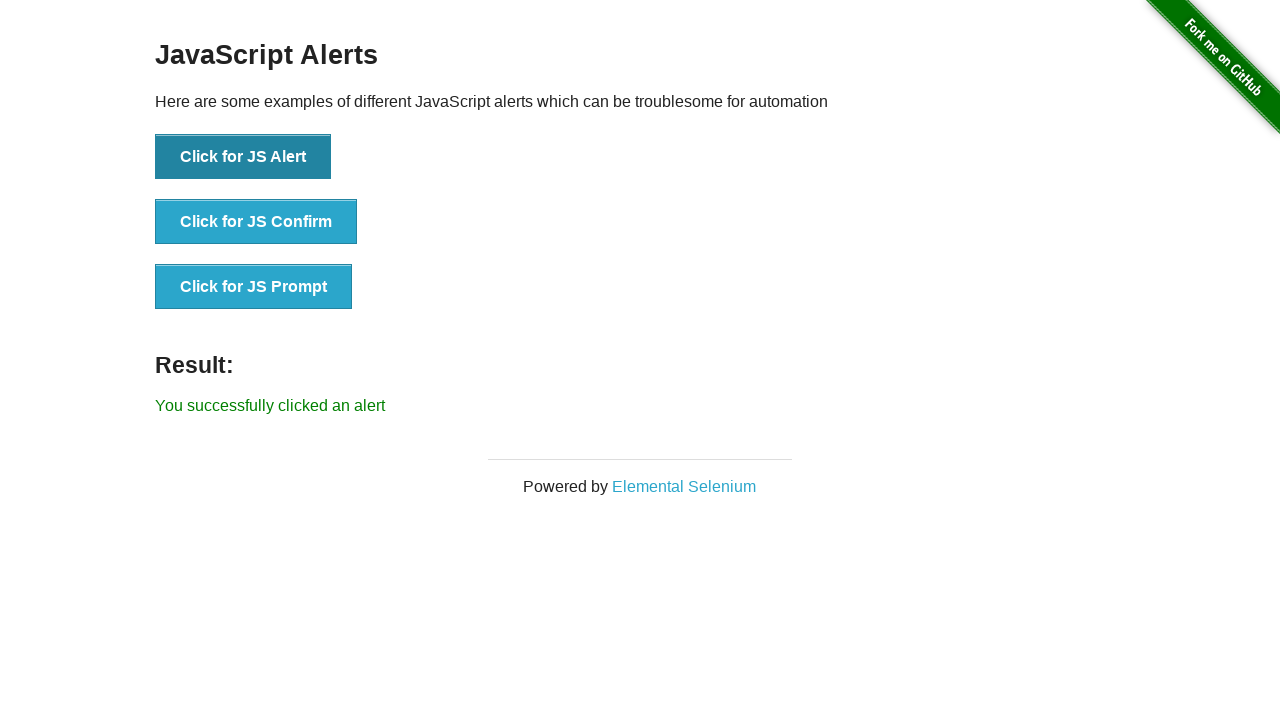

Set up dialog handler to dismiss next alert
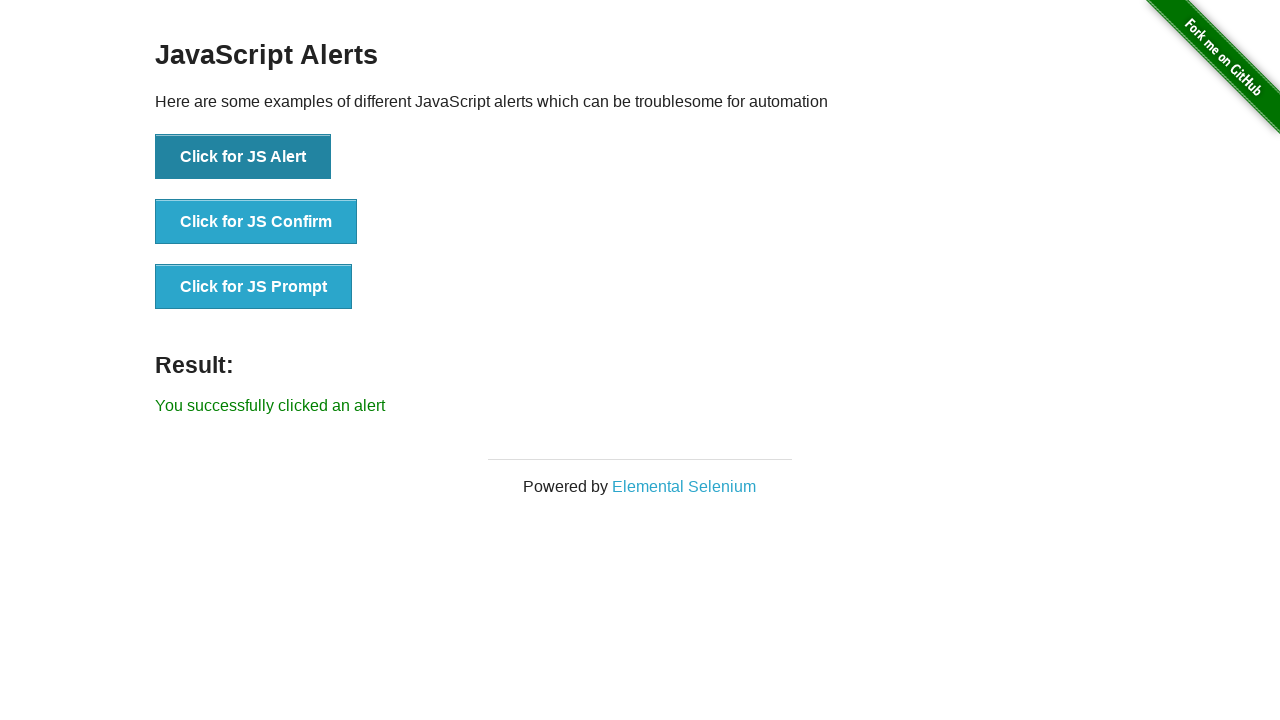

Clicked first button and dismissed the alert at (243, 157) on xpath=(//button)[1]
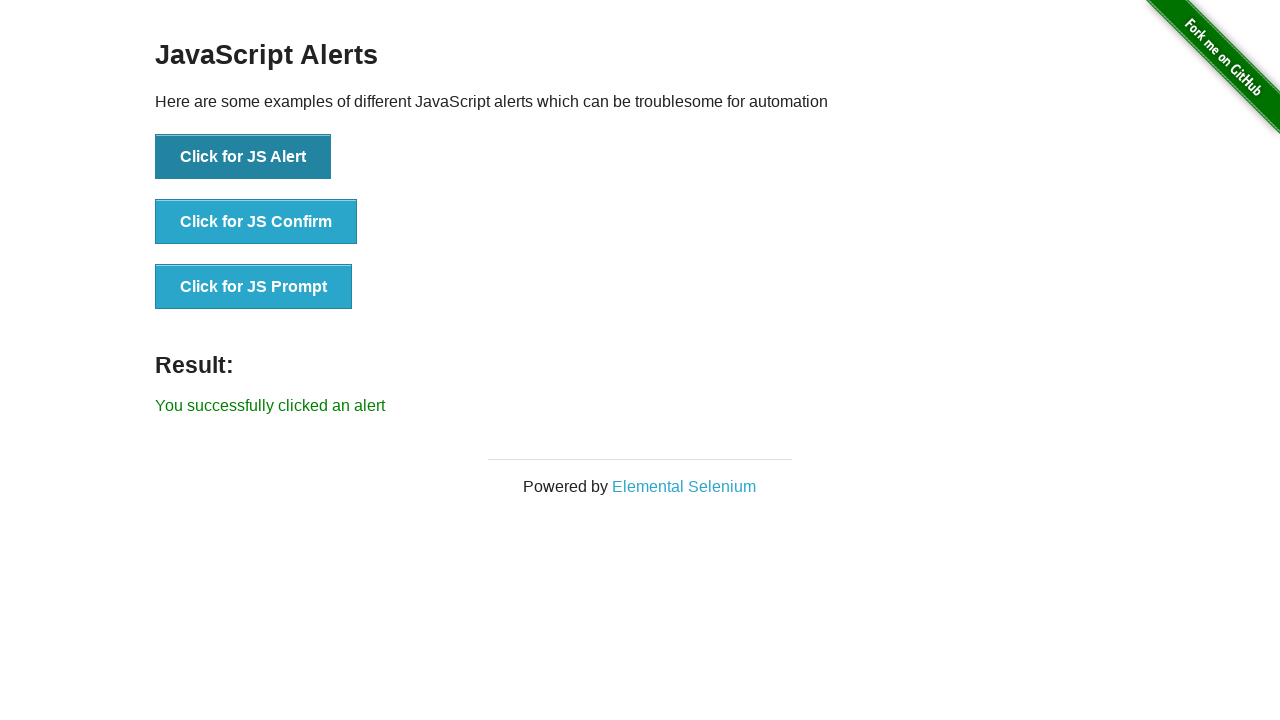

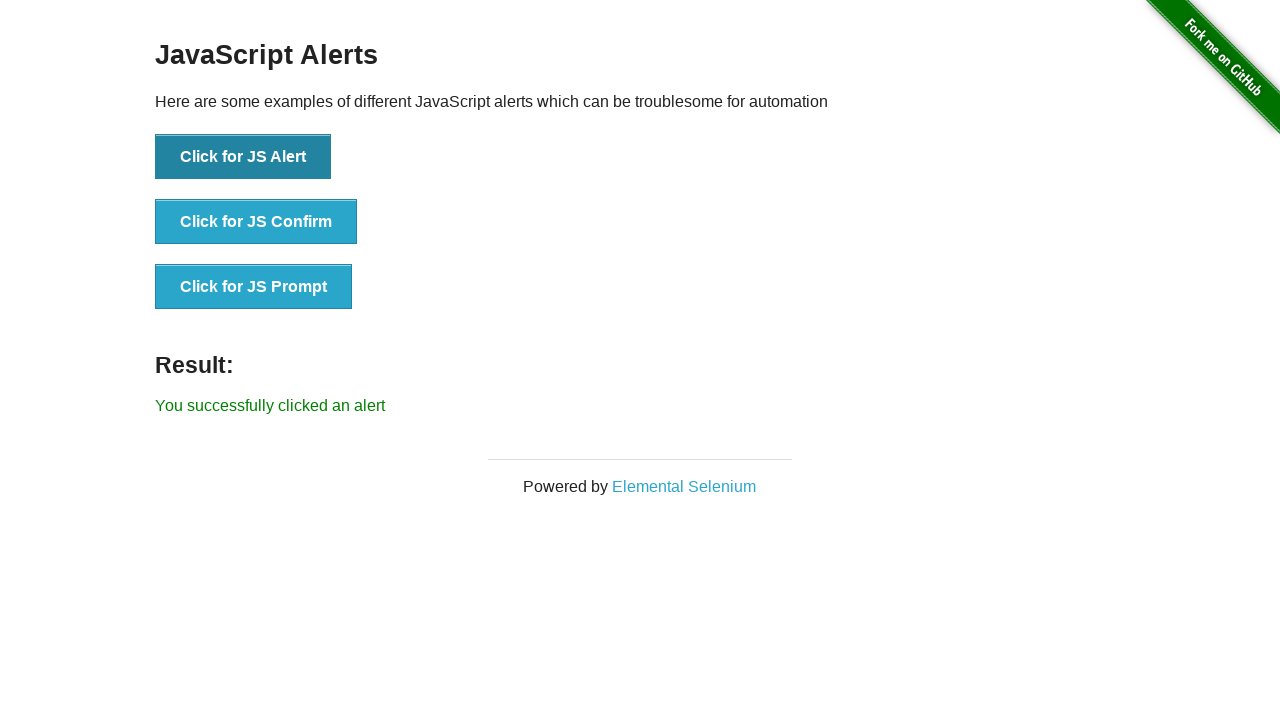